Tests footer links functionality by collecting all footer links and clicking on the "About Us" link to verify navigation

Starting URL: https://naveenautomationlabs.com/opencart/

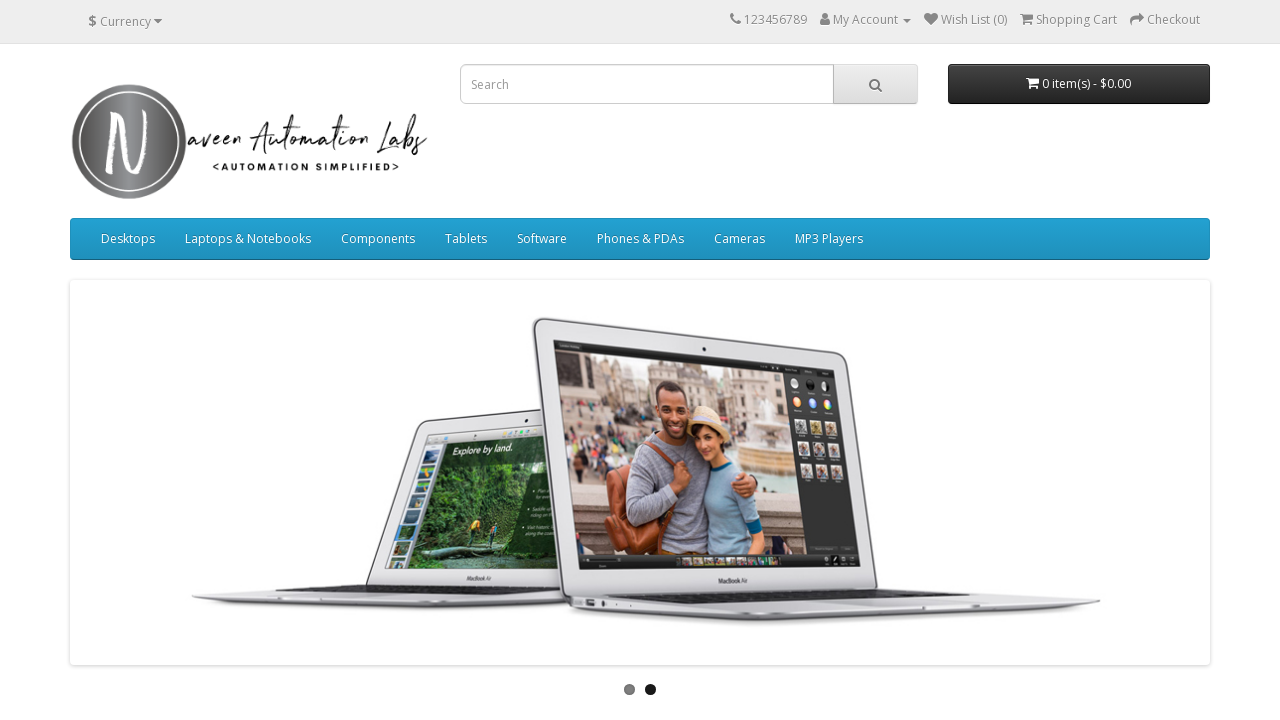

Collected all footer links
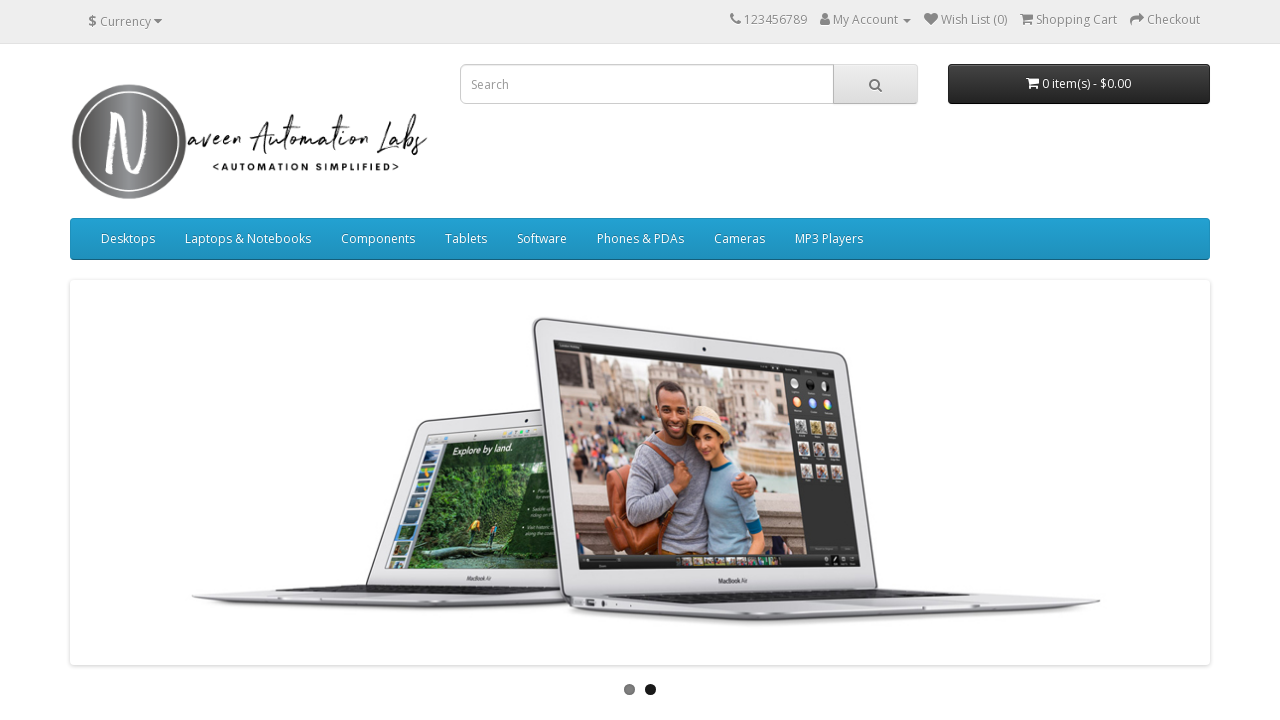

Printed footer link text: About Us
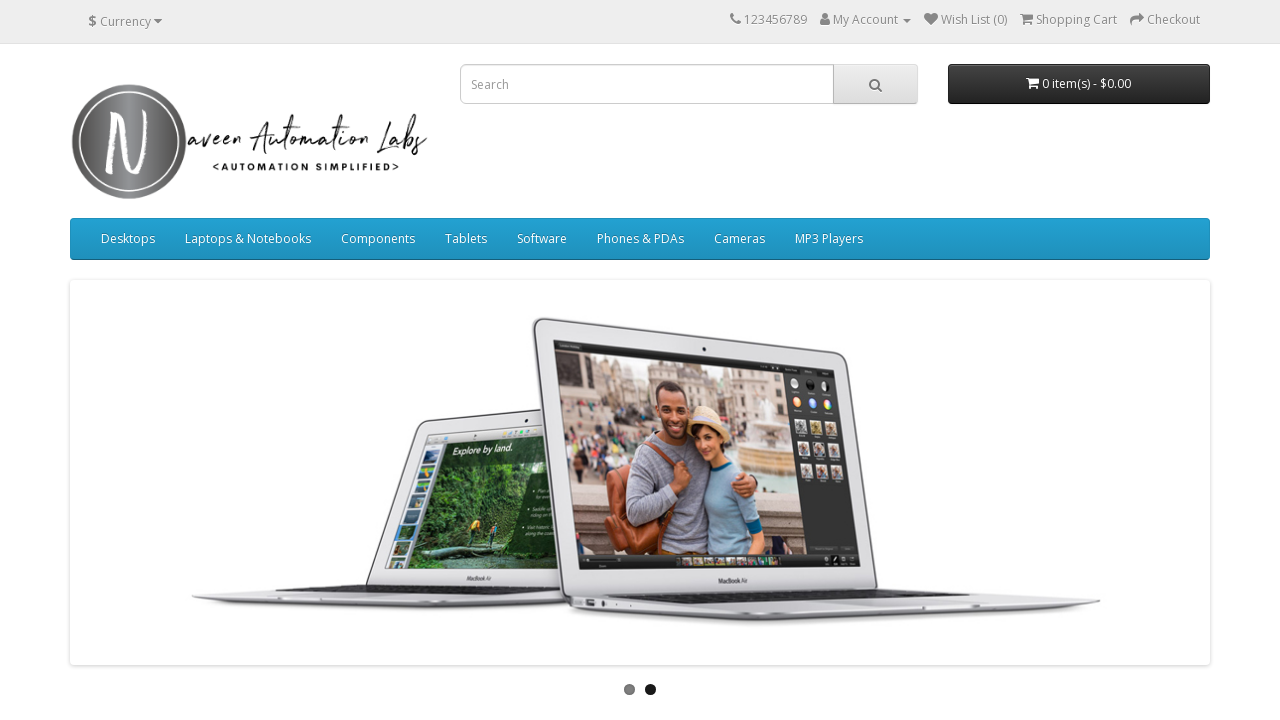

Printed footer link text: Delivery Information
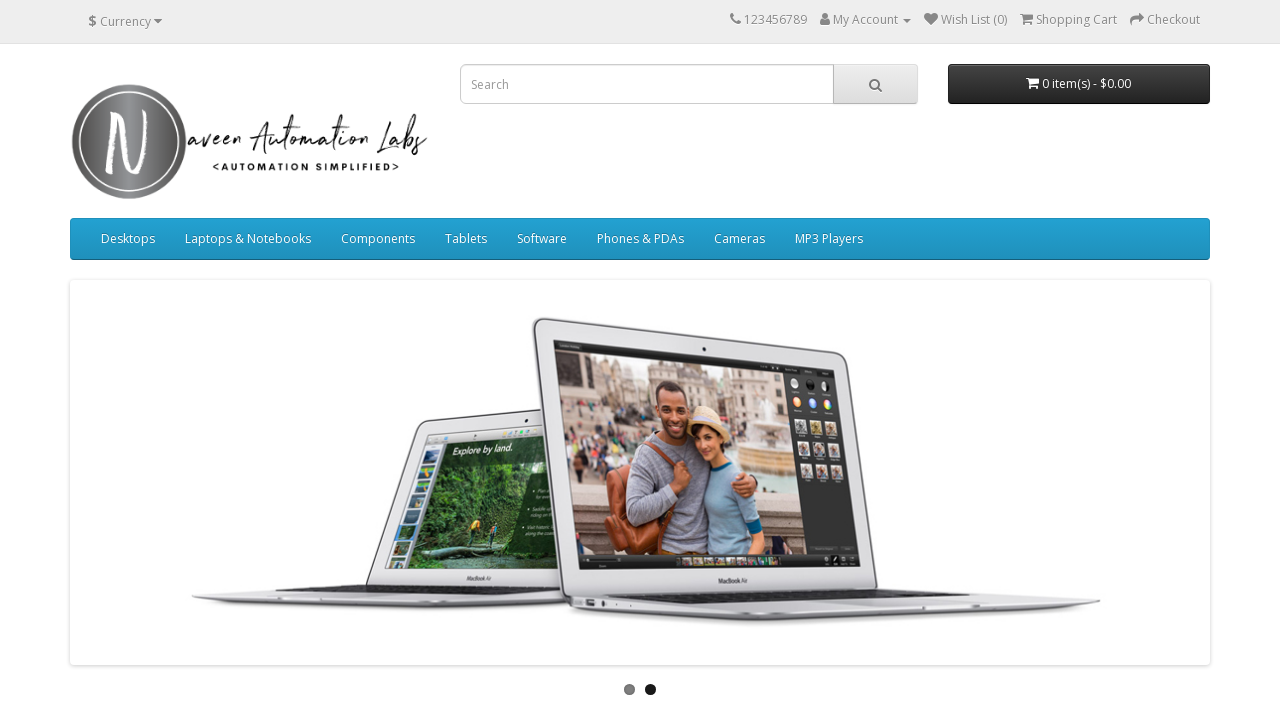

Printed footer link text: Privacy Policy
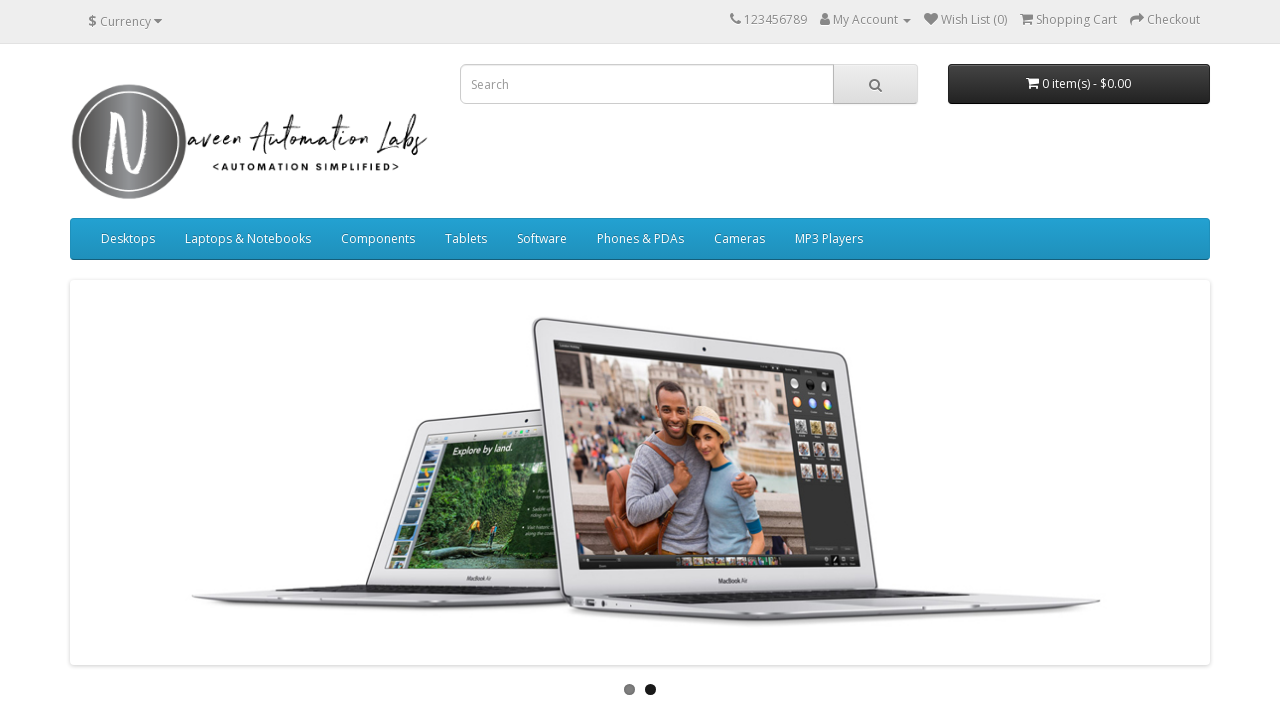

Printed footer link text: Terms & Conditions
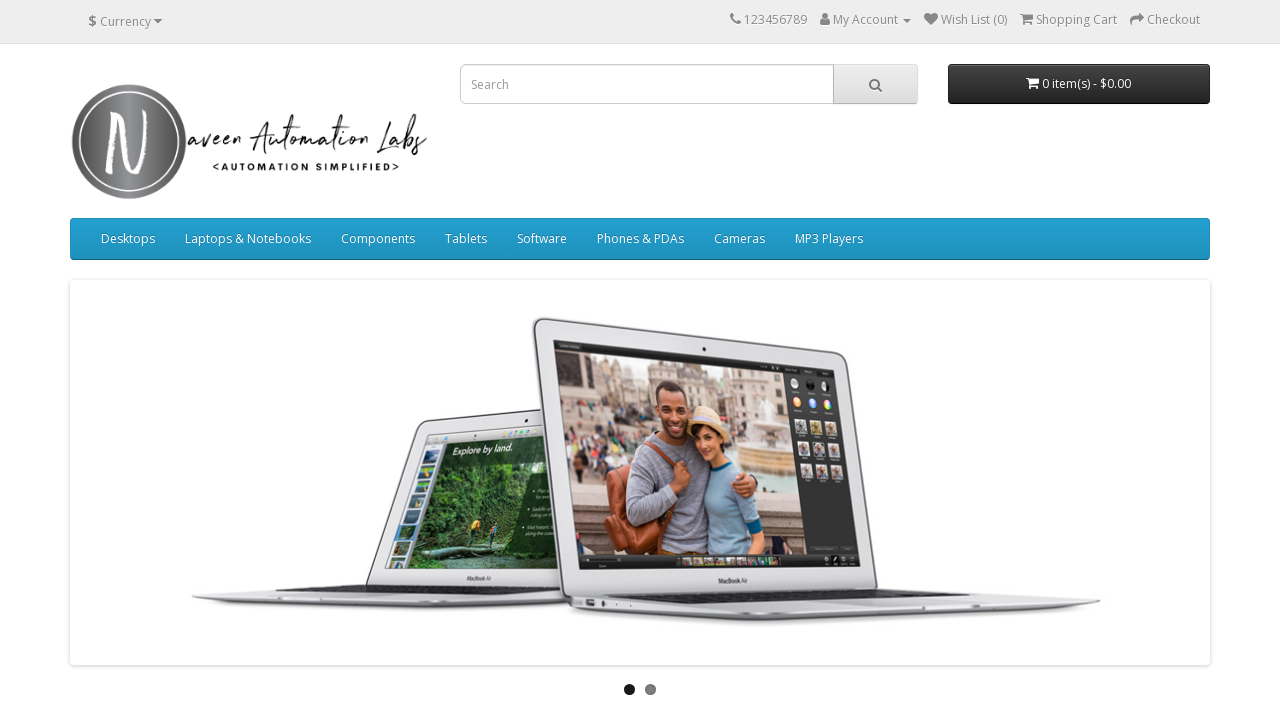

Printed footer link text: Contact Us
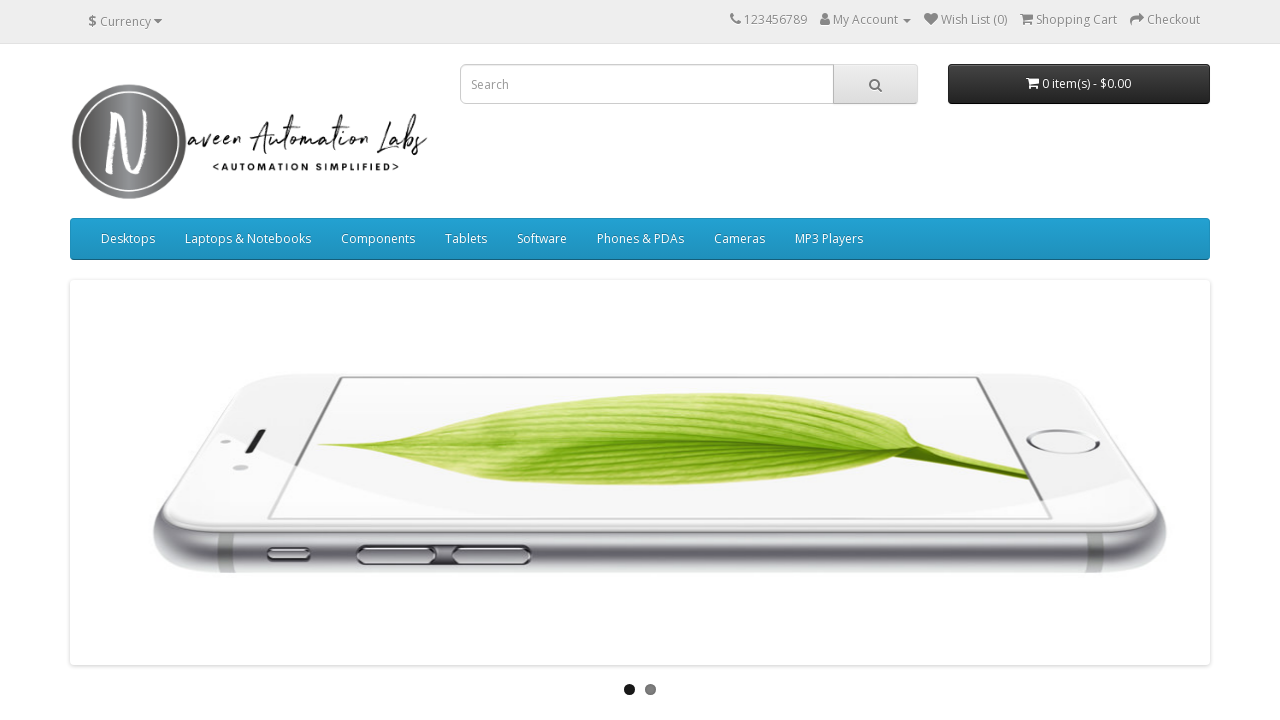

Printed footer link text: Returns
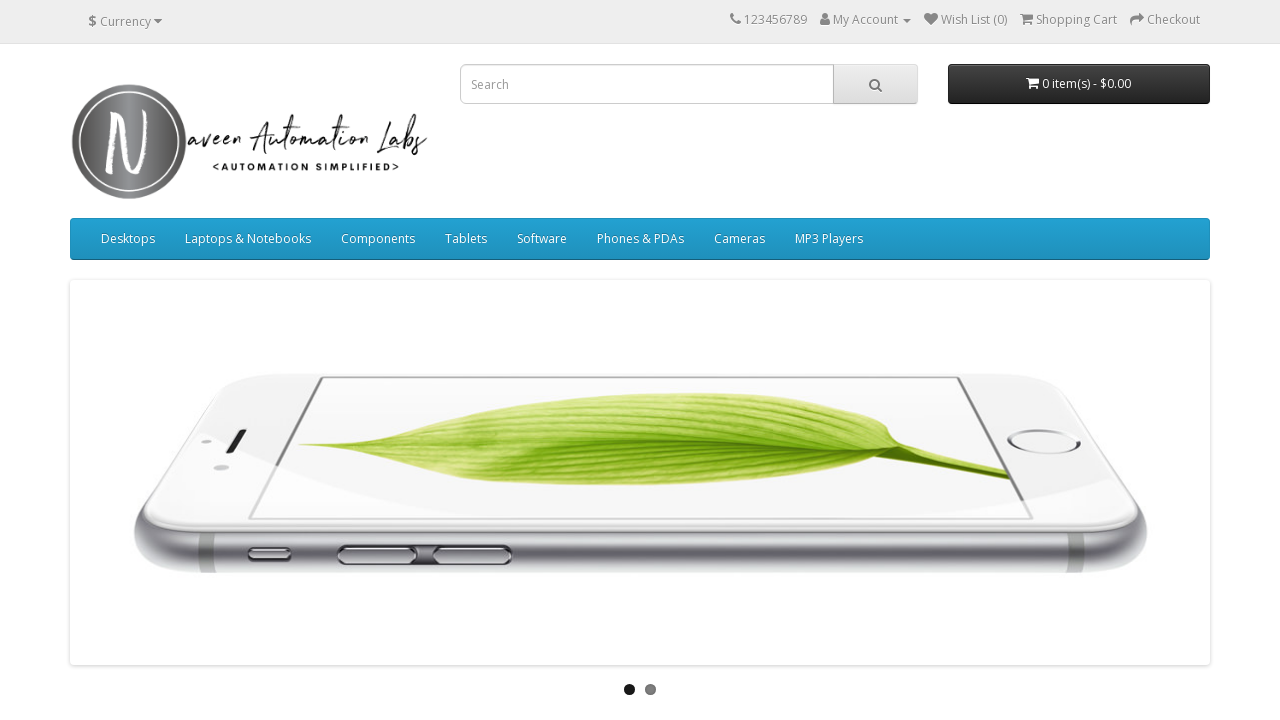

Printed footer link text: Site Map
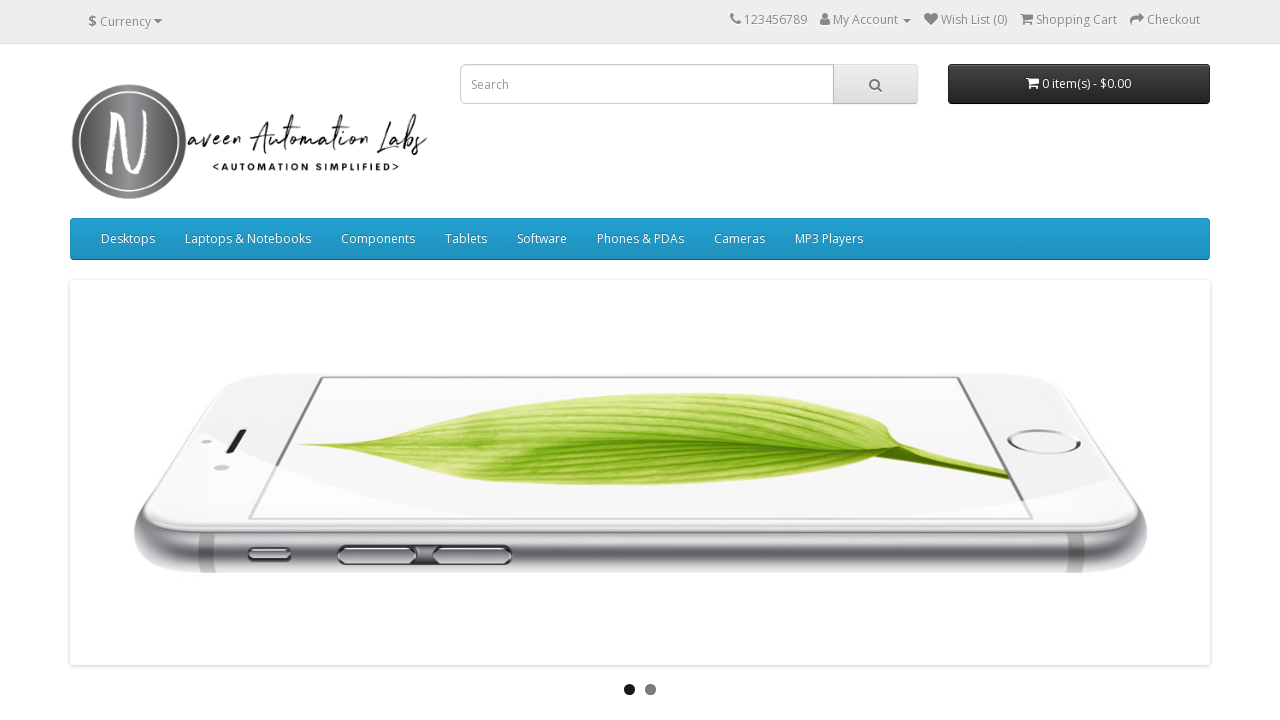

Printed footer link text: Brands
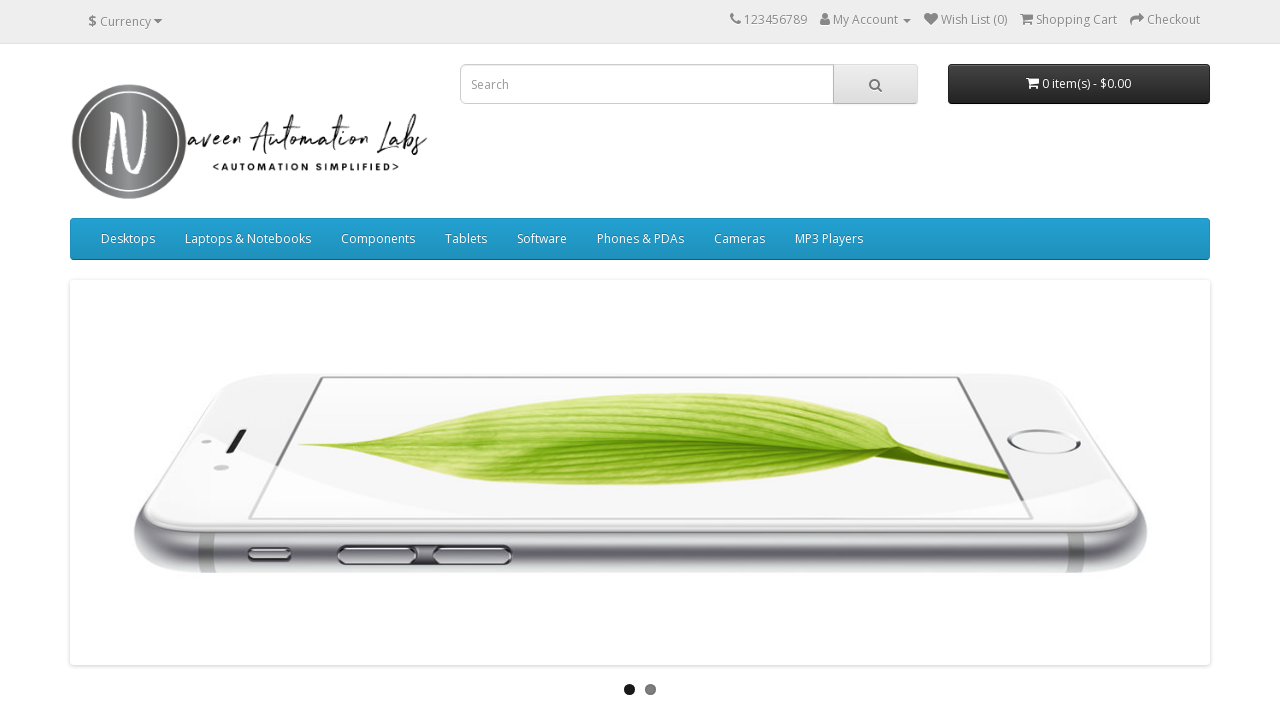

Printed footer link text: Gift Certificates
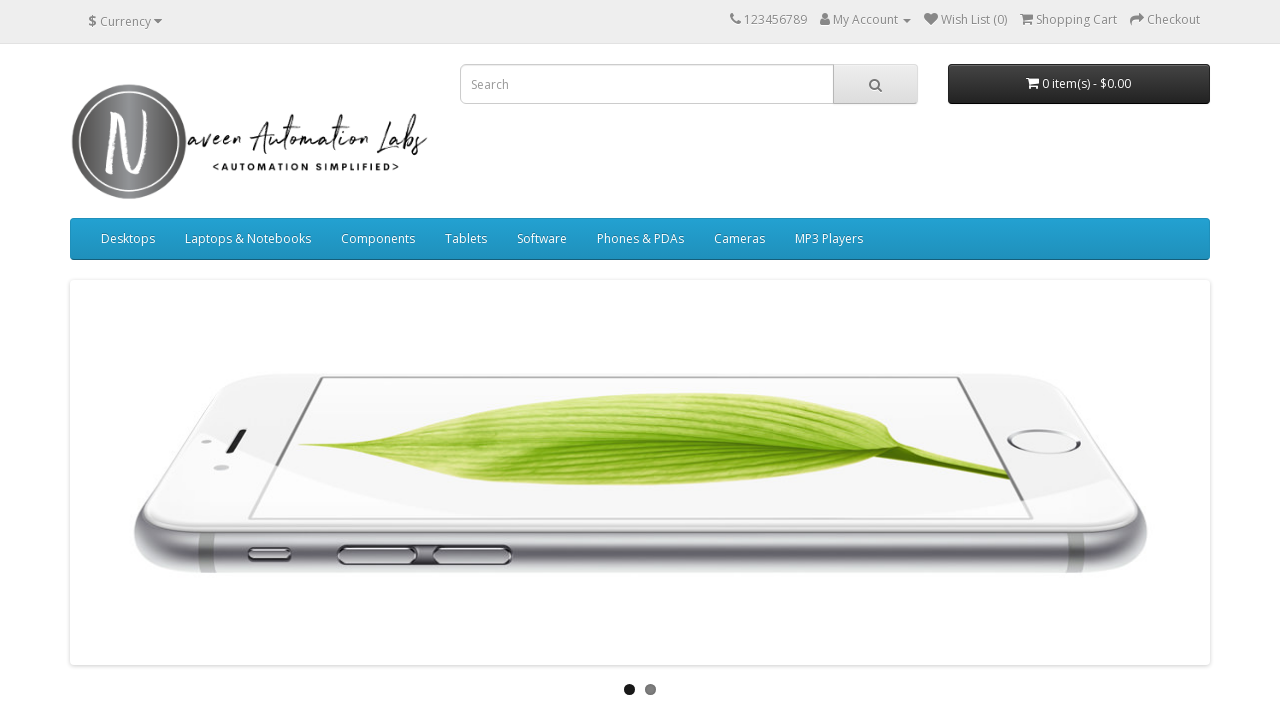

Printed footer link text: Affiliate
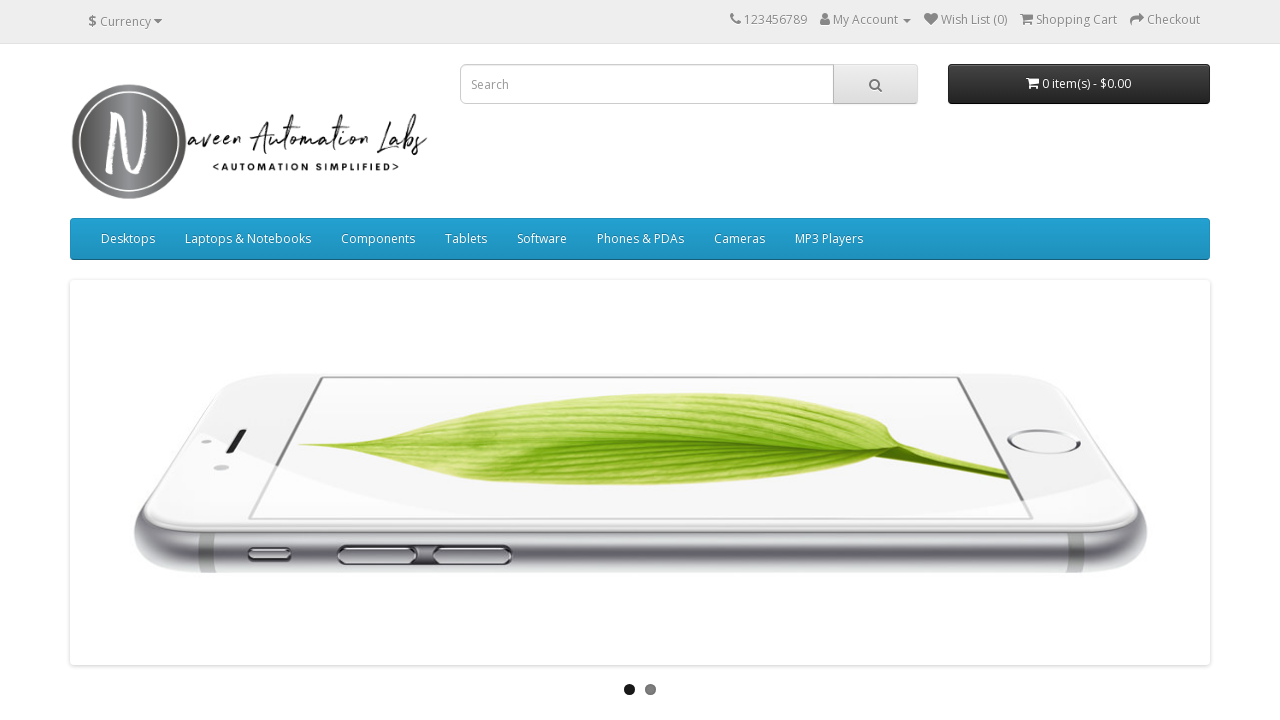

Printed footer link text: Specials
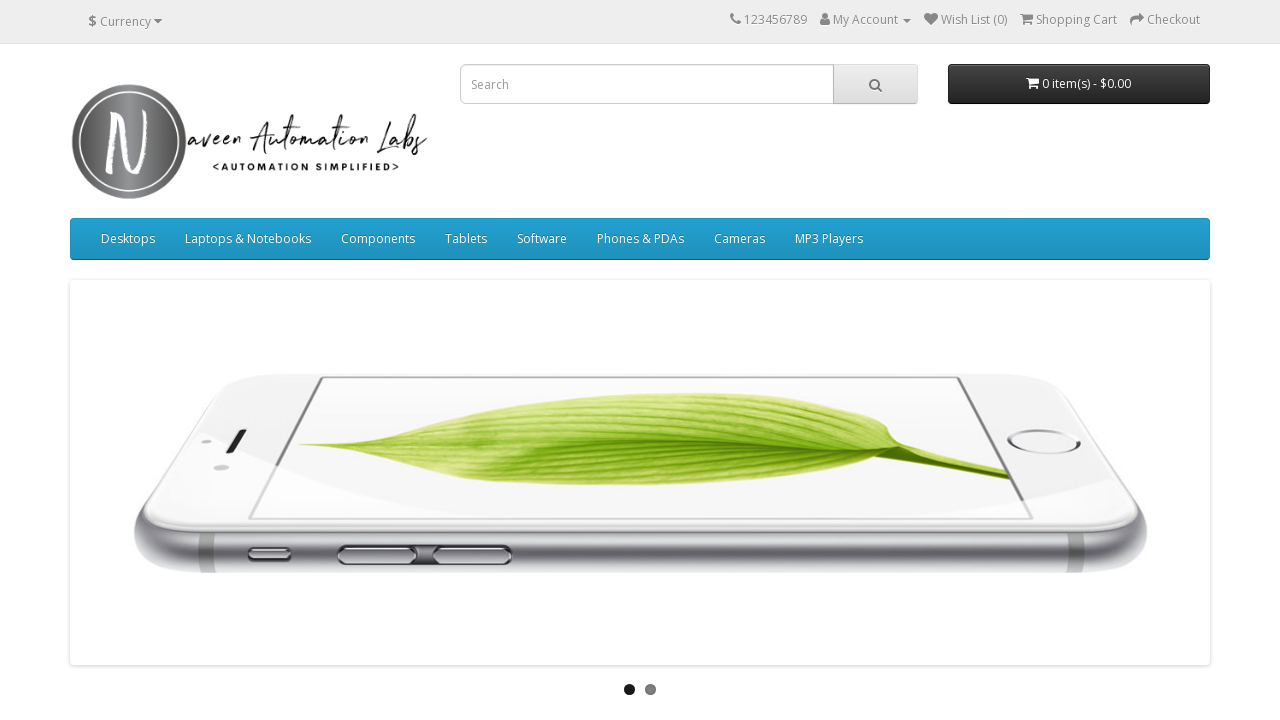

Printed footer link text: My Account
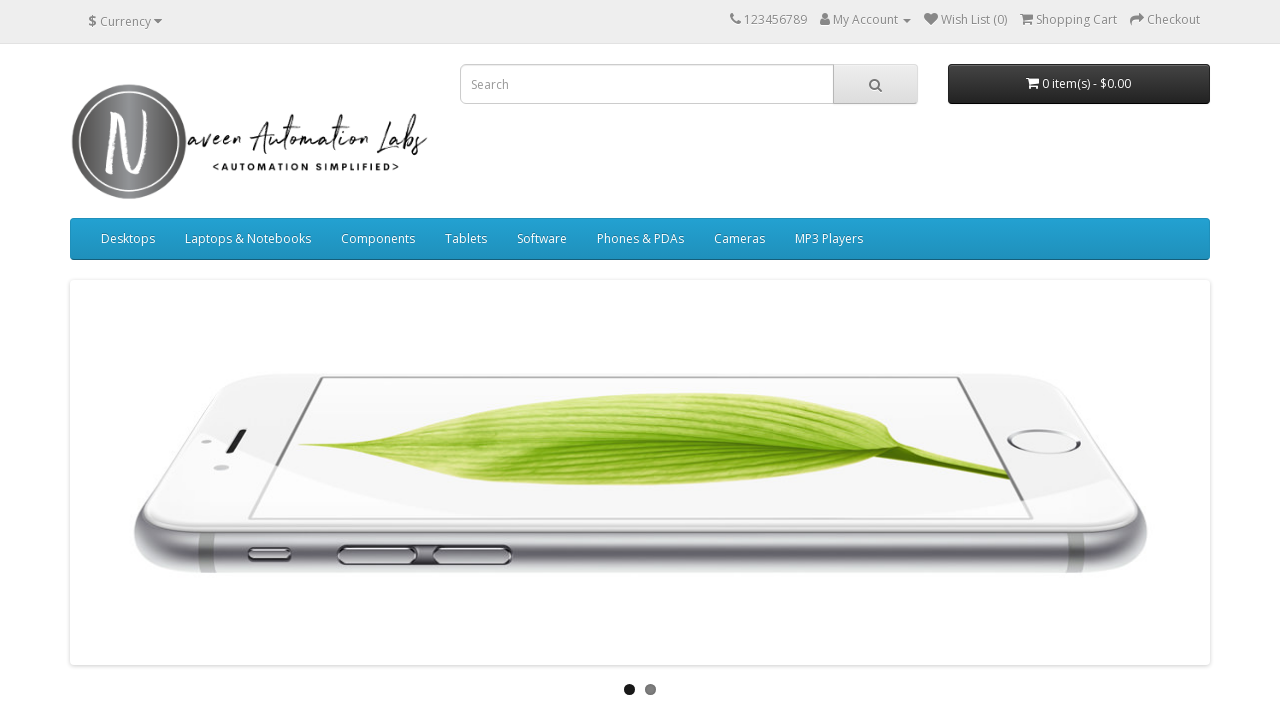

Printed footer link text: Order History
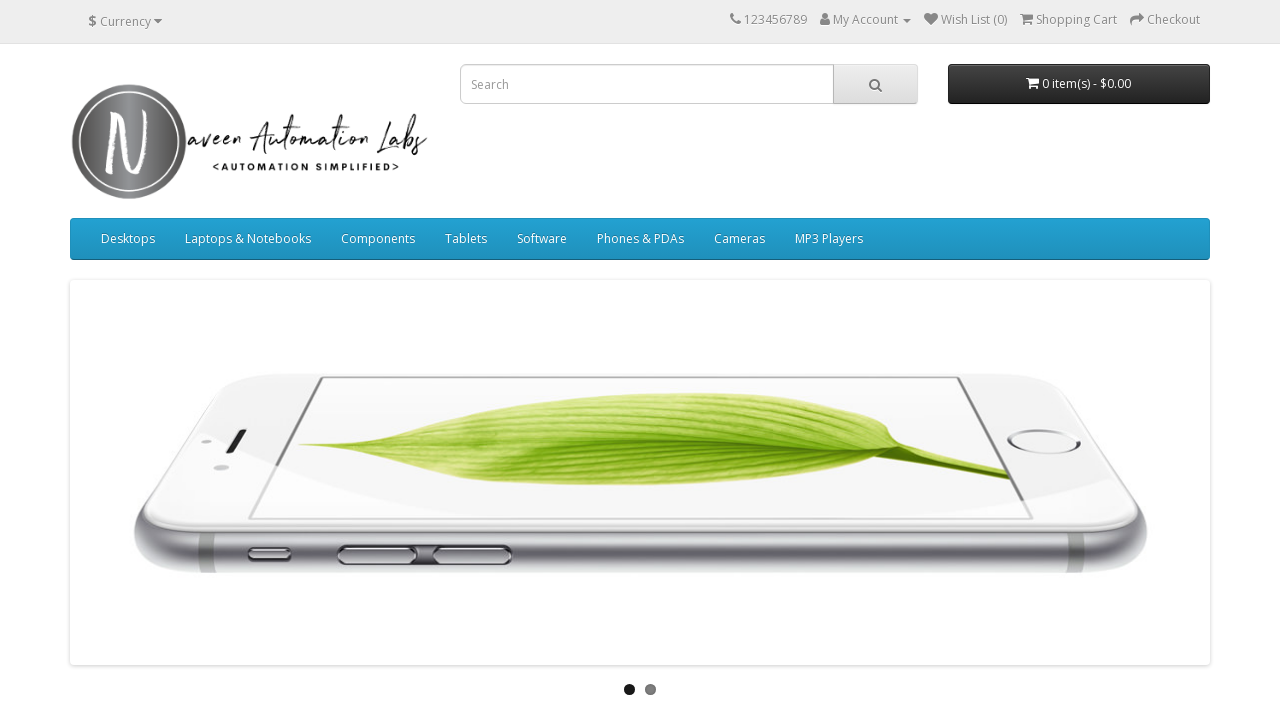

Printed footer link text: Wish List
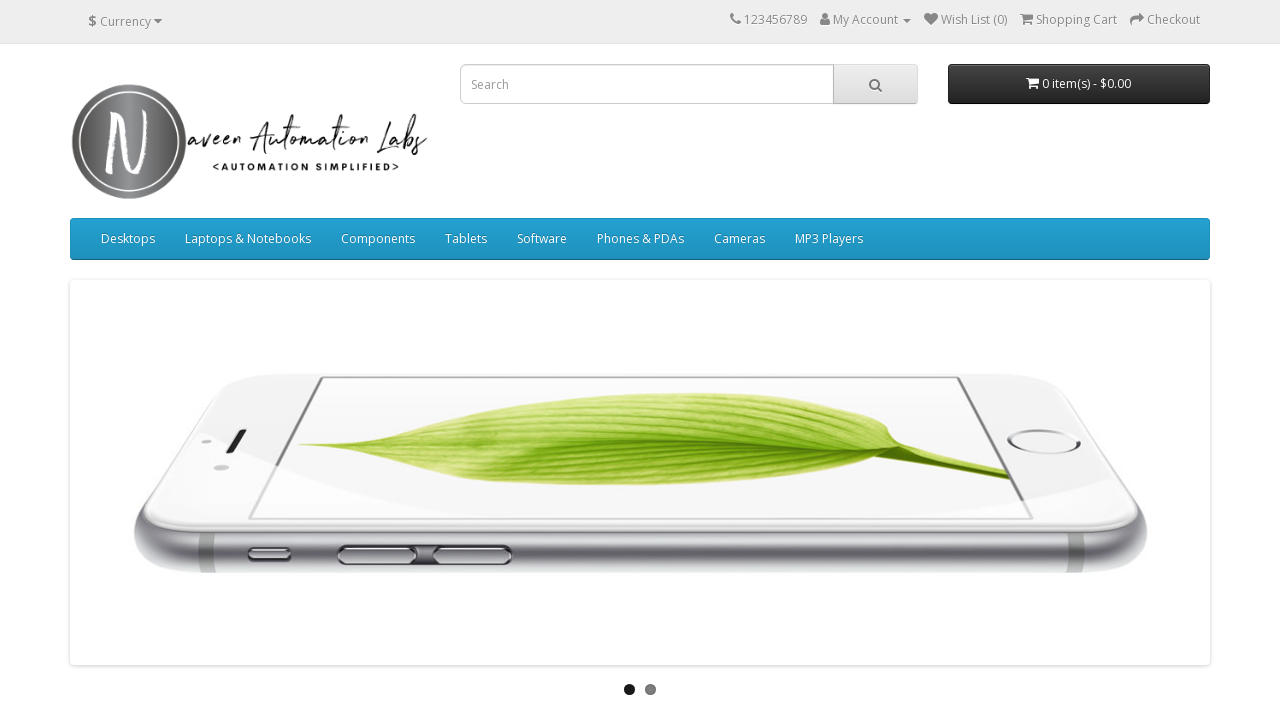

Printed footer link text: Newsletter
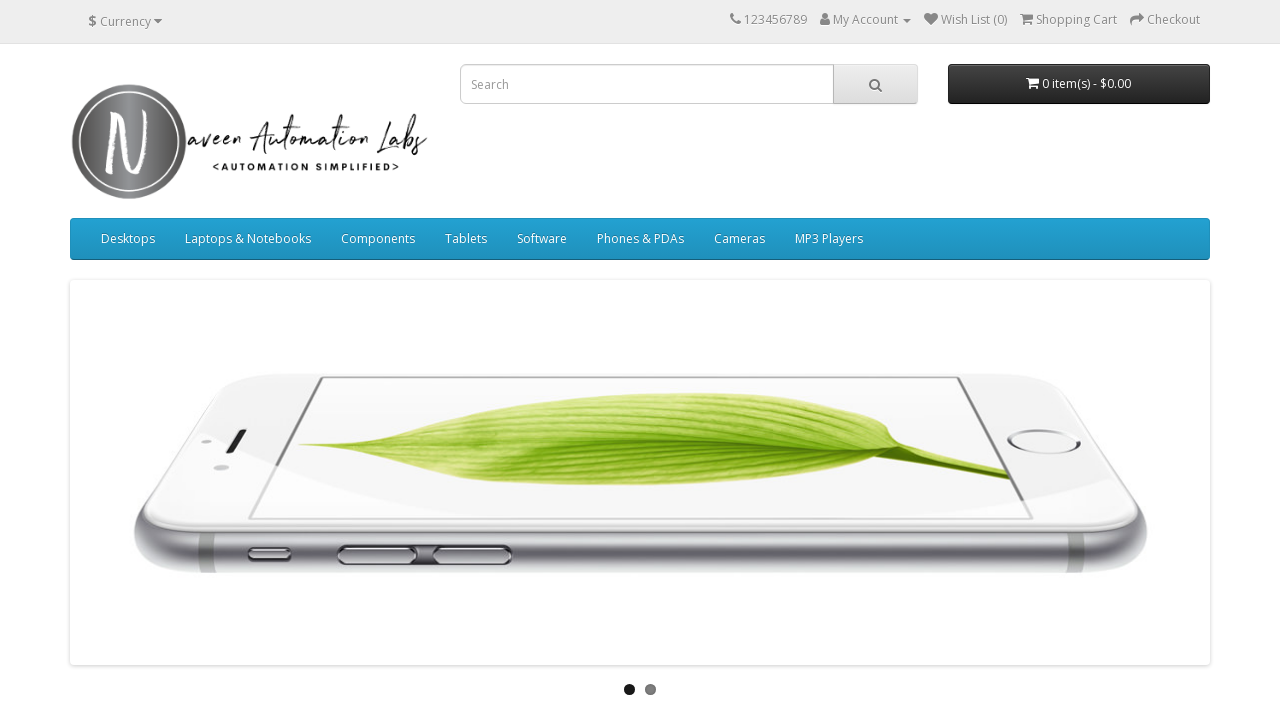

Printed footer link text: OpenCart
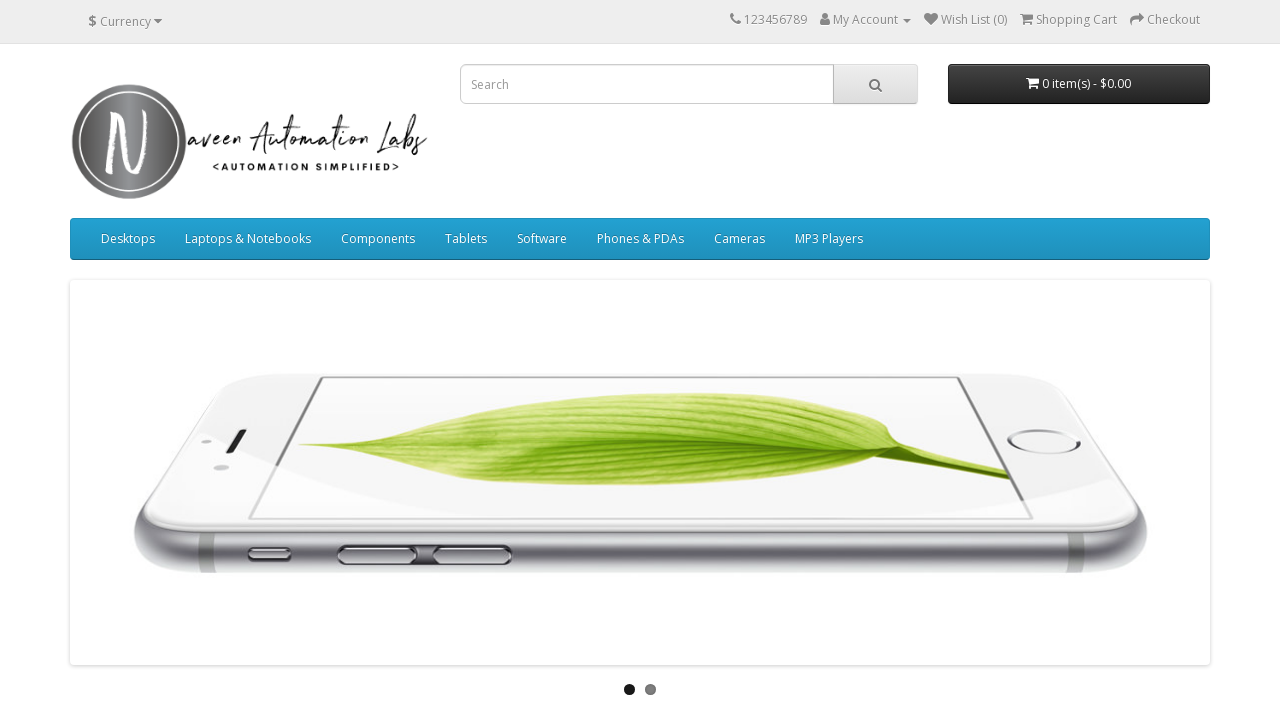

Clicked 'About Us' link in footer at (96, 549) on a:text('About Us')
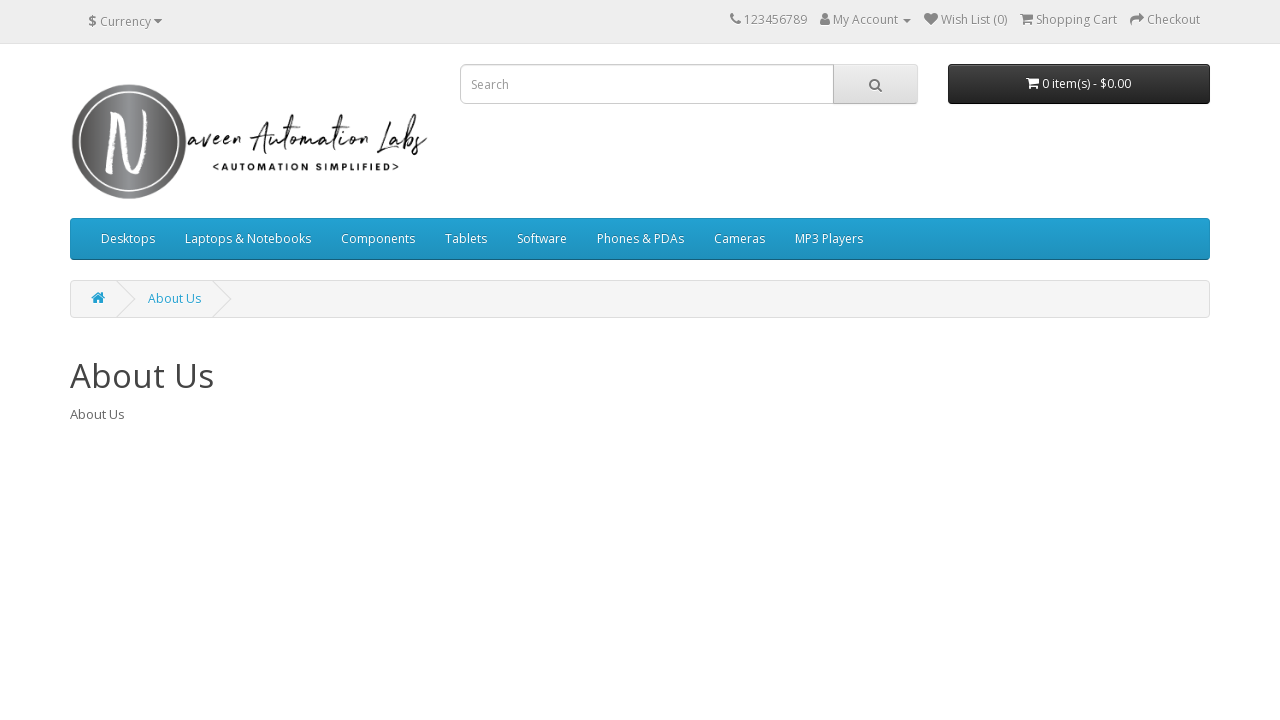

Waited for page load state to complete
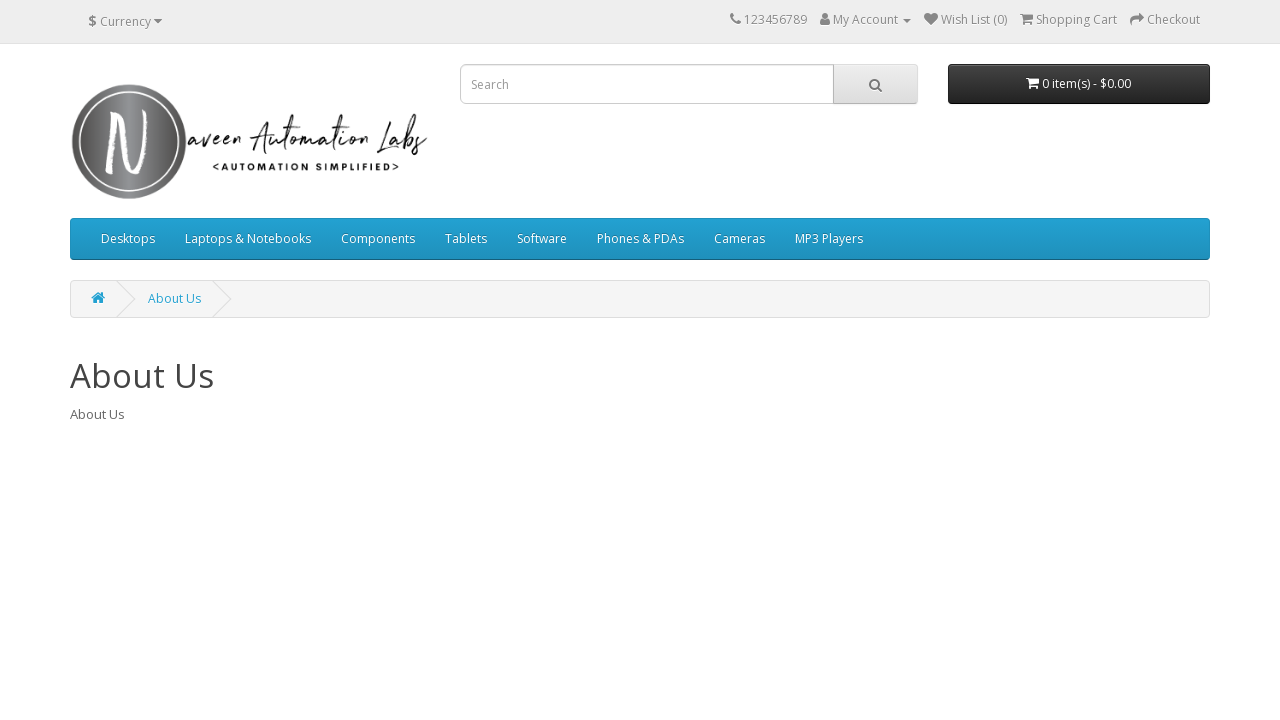

Verified page title is 'About Us'
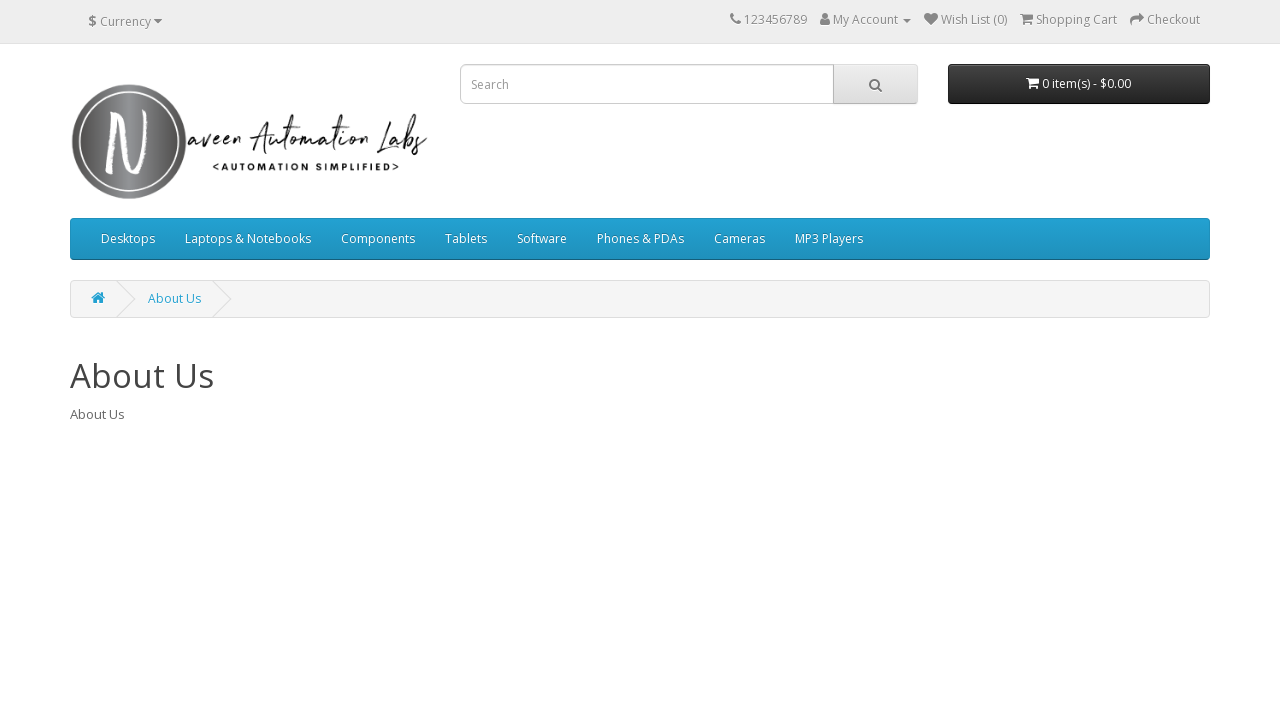

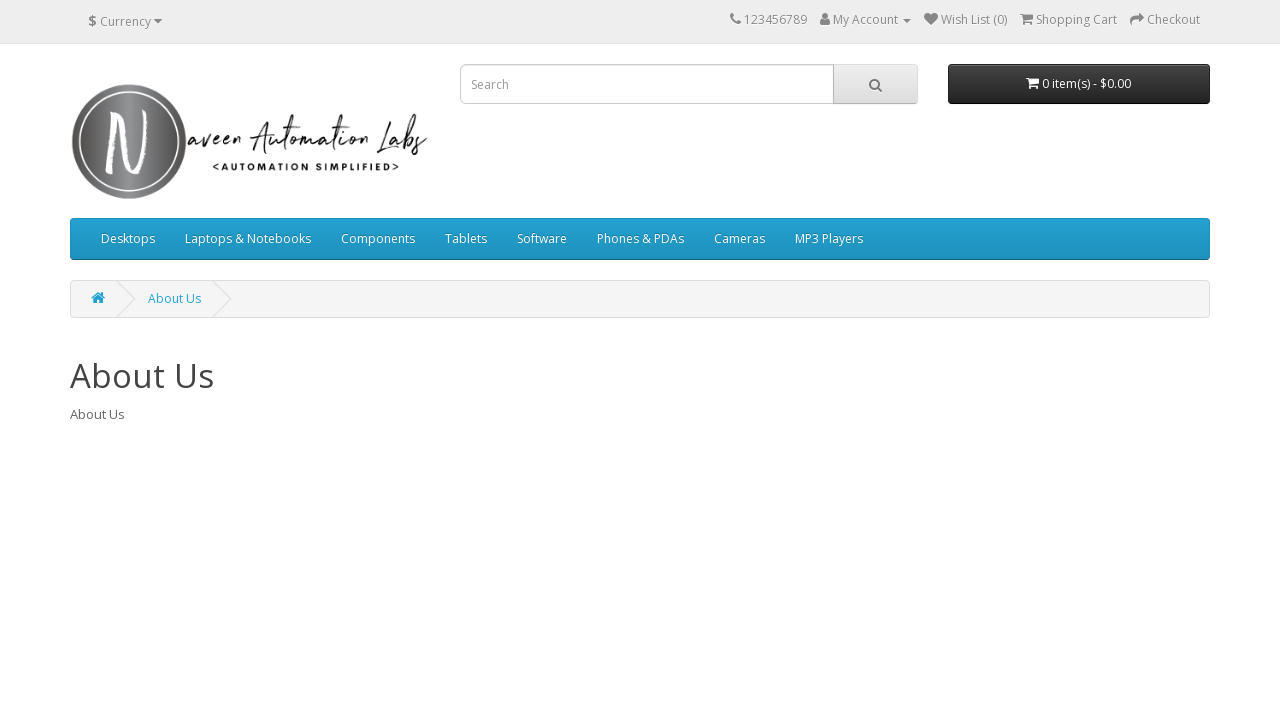